Verifies that a table element exists on the W3Schools HTML tables tutorial page

Starting URL: http://www.w3schools.com/html/html_tables.asp

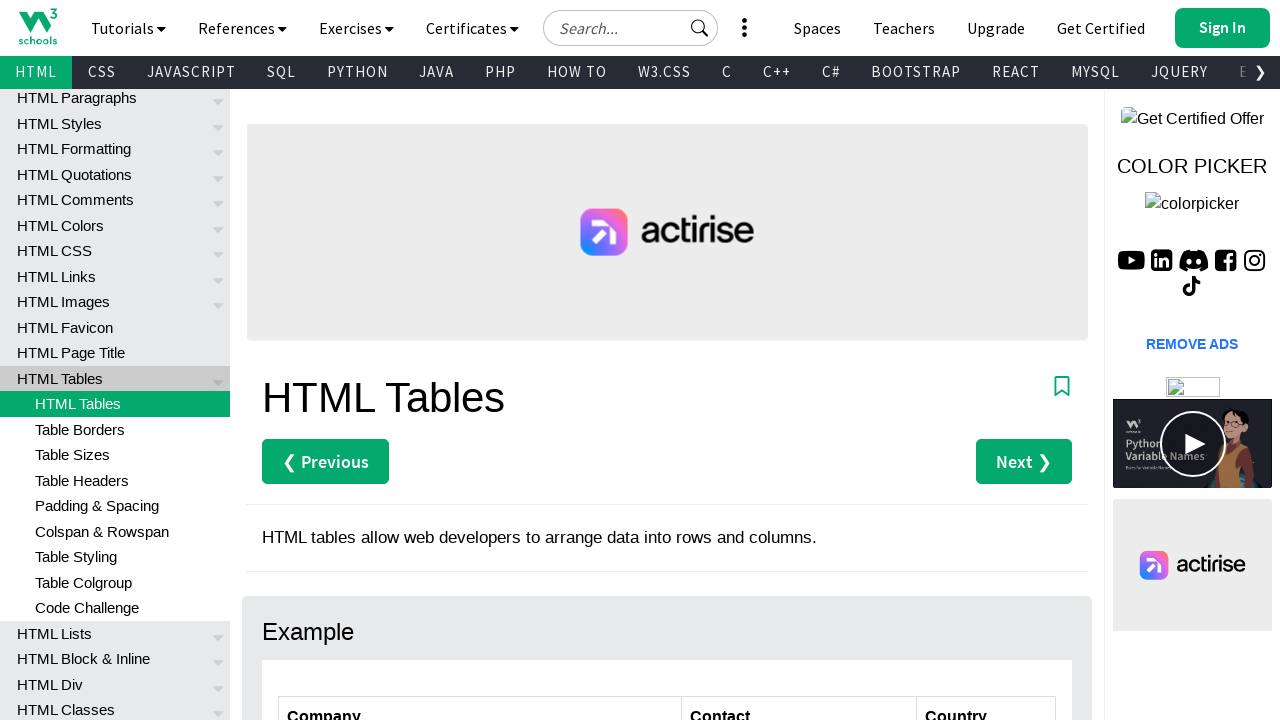

Navigated to W3Schools HTML tables tutorial page
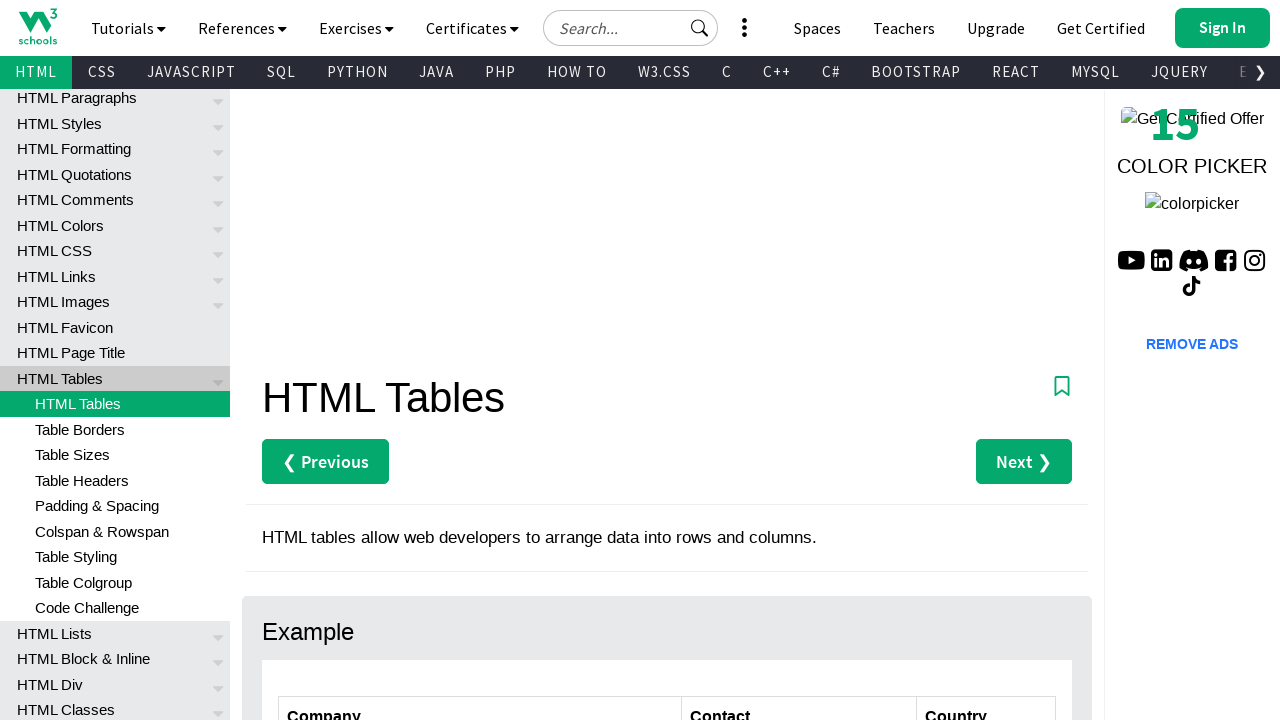

Located the first table element on the page
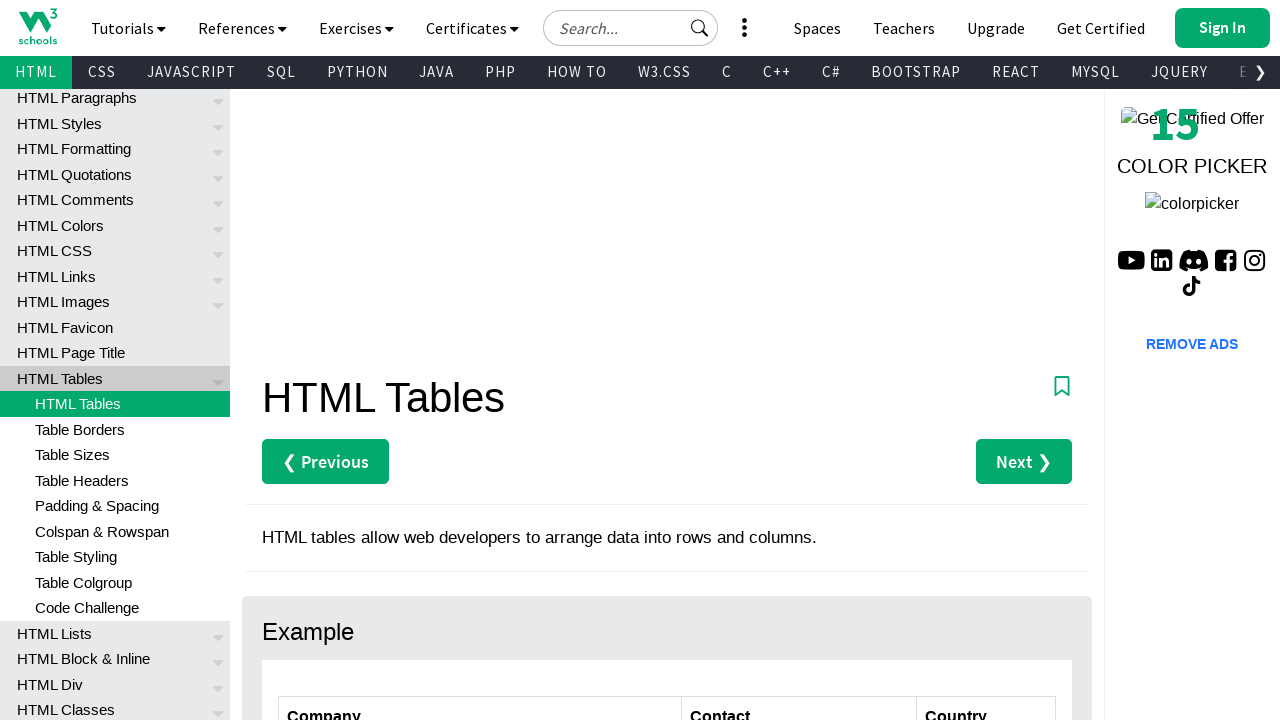

Verified that the first table is visible
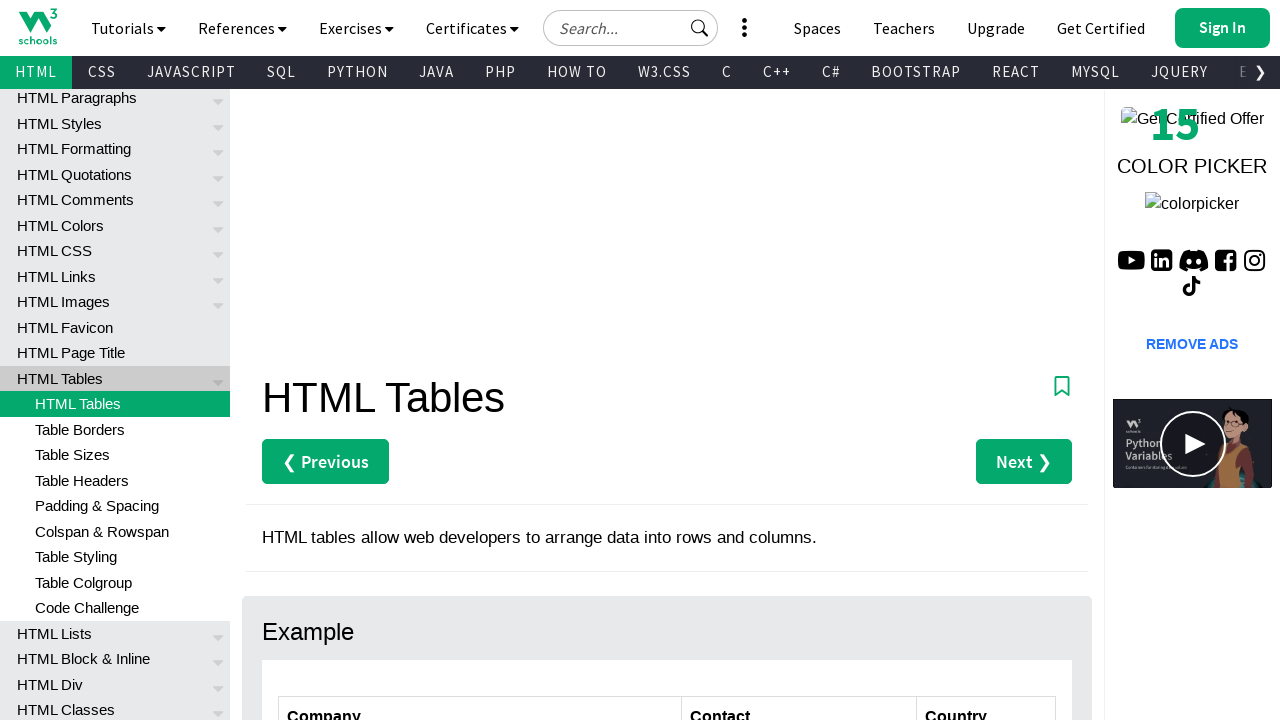

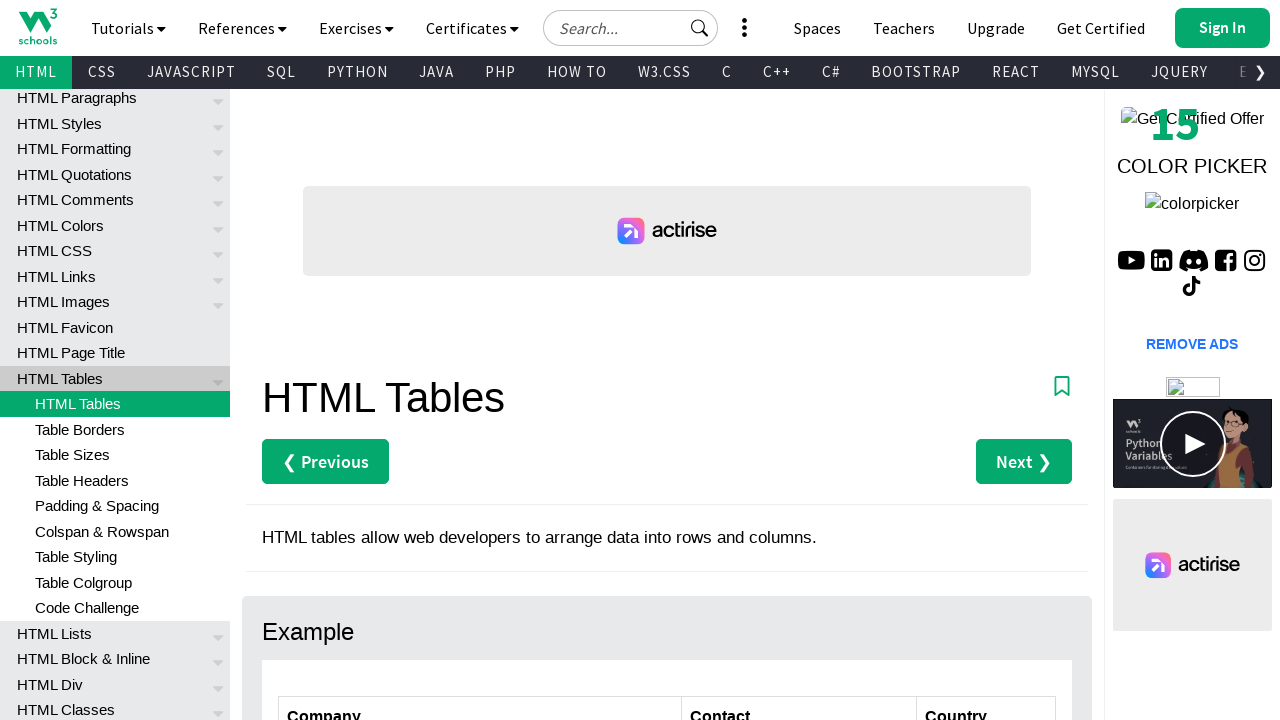